Tests dynamic controls by clicking Remove button, verifying "It's gone!" message appears, then clicking Add button and verifying "It's back" message appears using implicit wait

Starting URL: https://the-internet.herokuapp.com/dynamic_controls

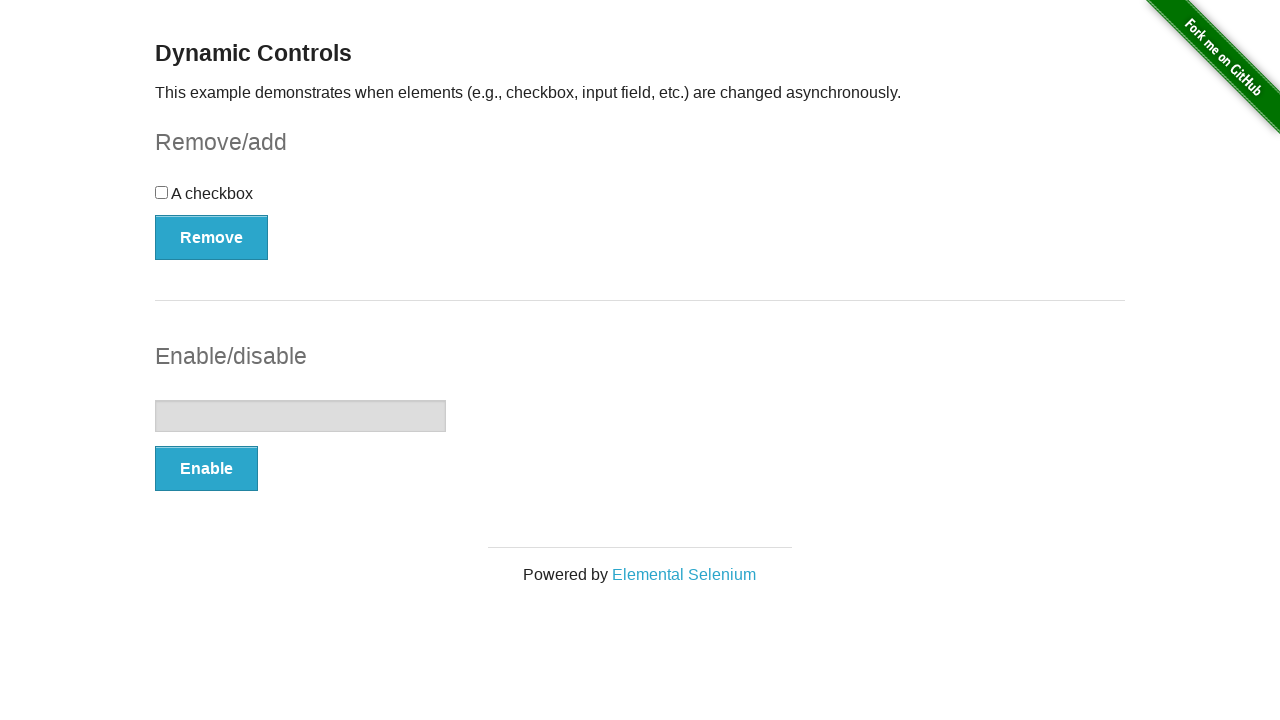

Navigated to dynamic controls page
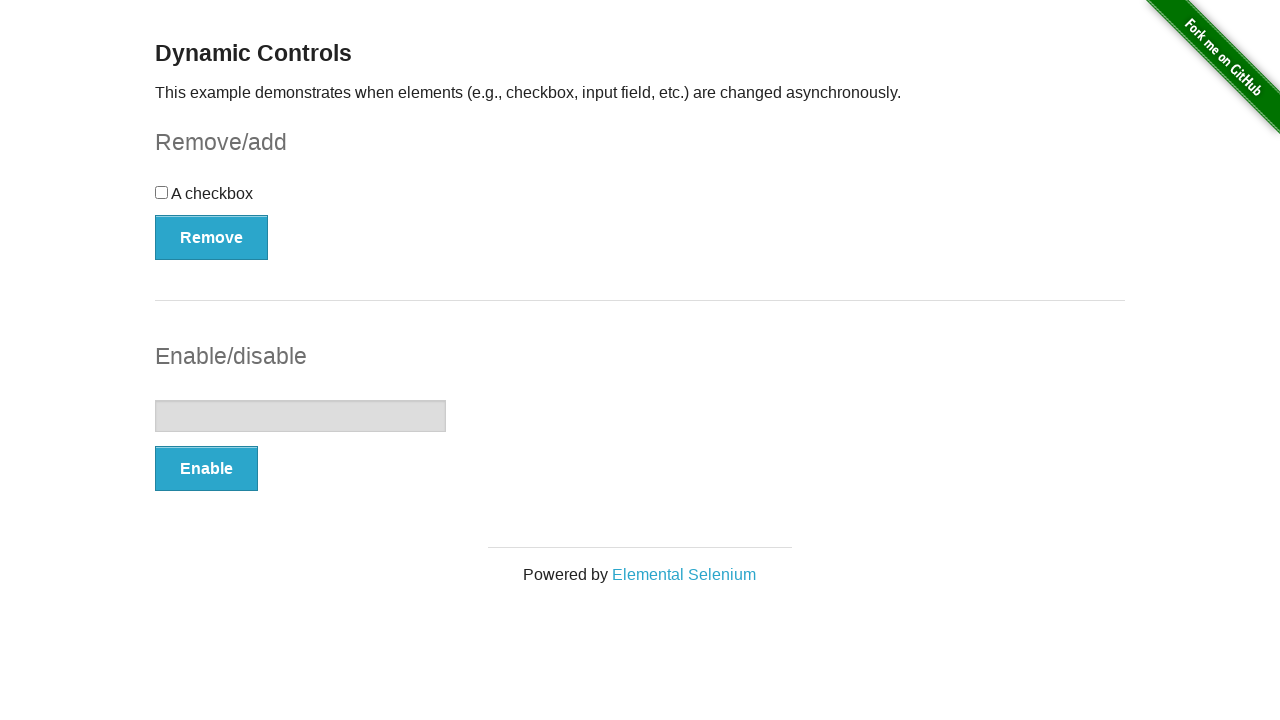

Clicked Remove button at (212, 237) on xpath=//button[text()='Remove']
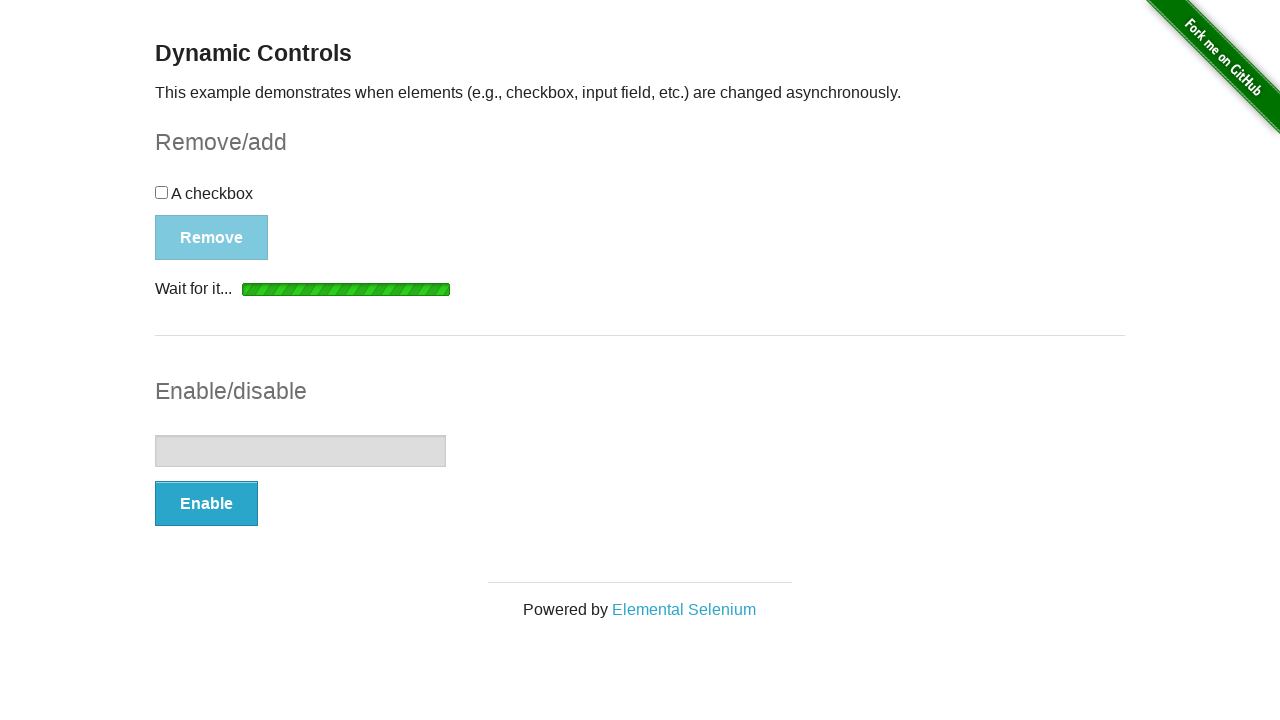

Message element appeared after removing control
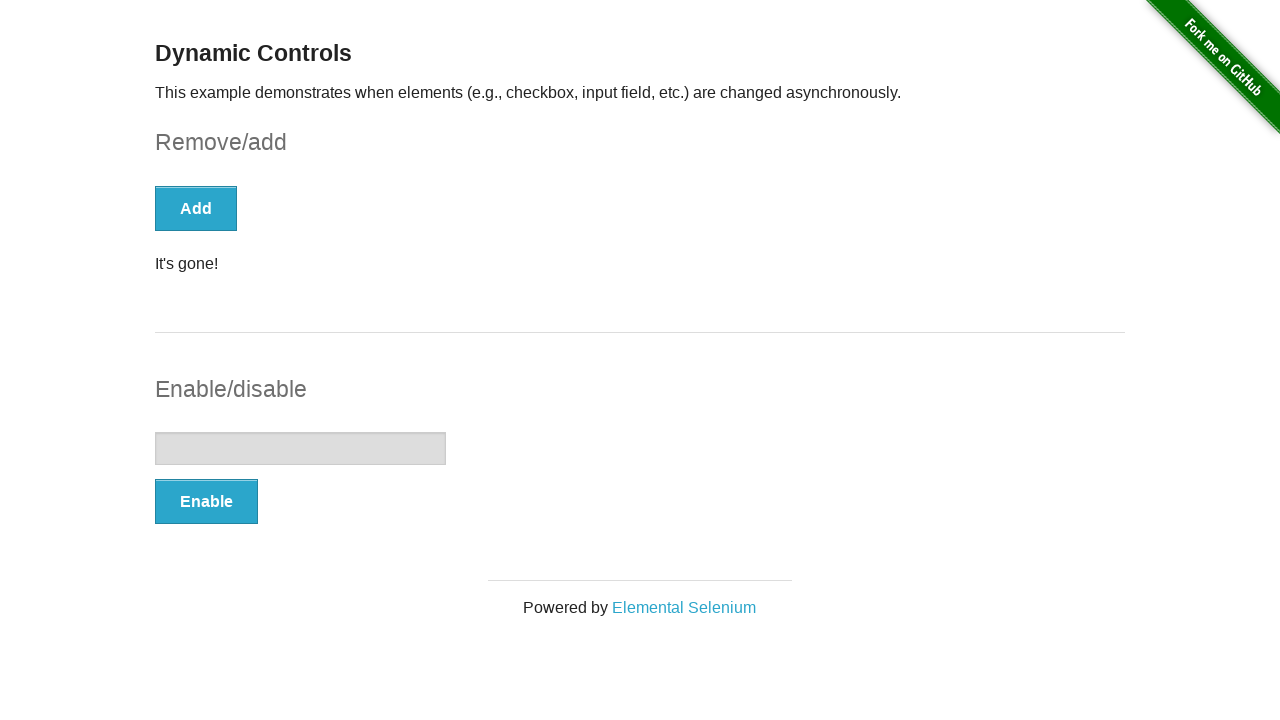

Verified 'It's gone!' message is visible
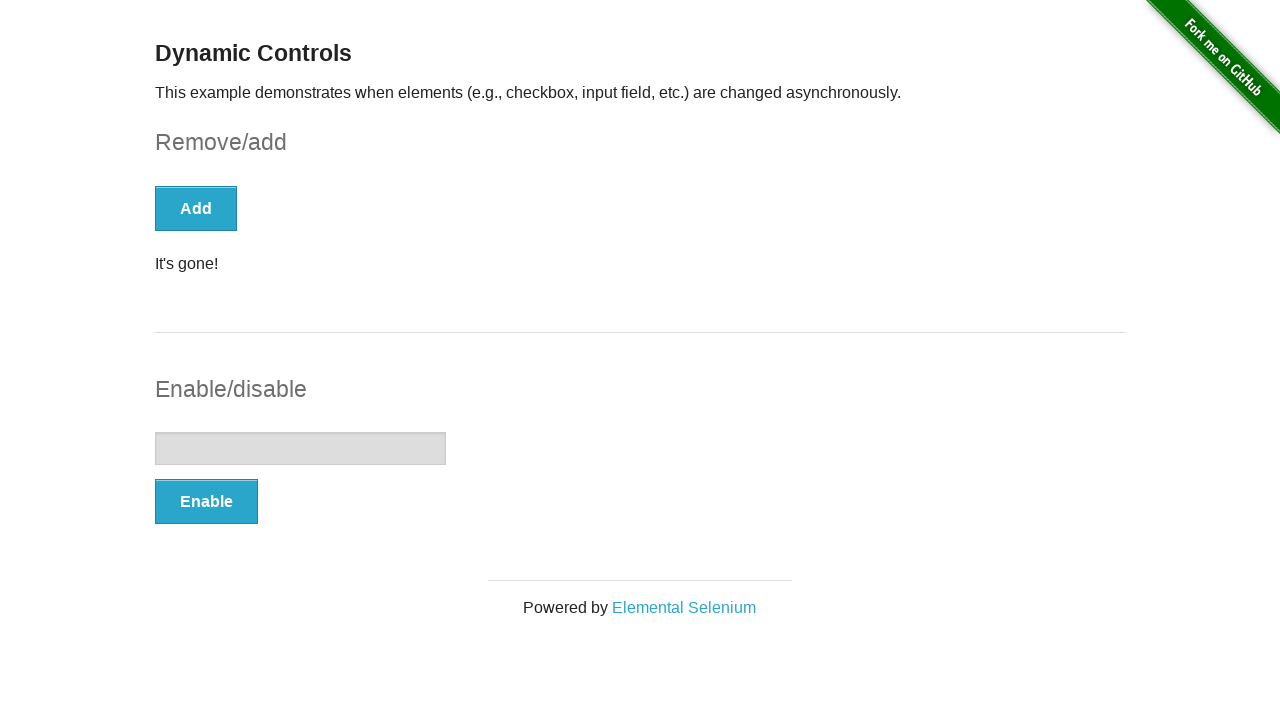

Clicked Add button at (196, 208) on xpath=//button[text()='Add']
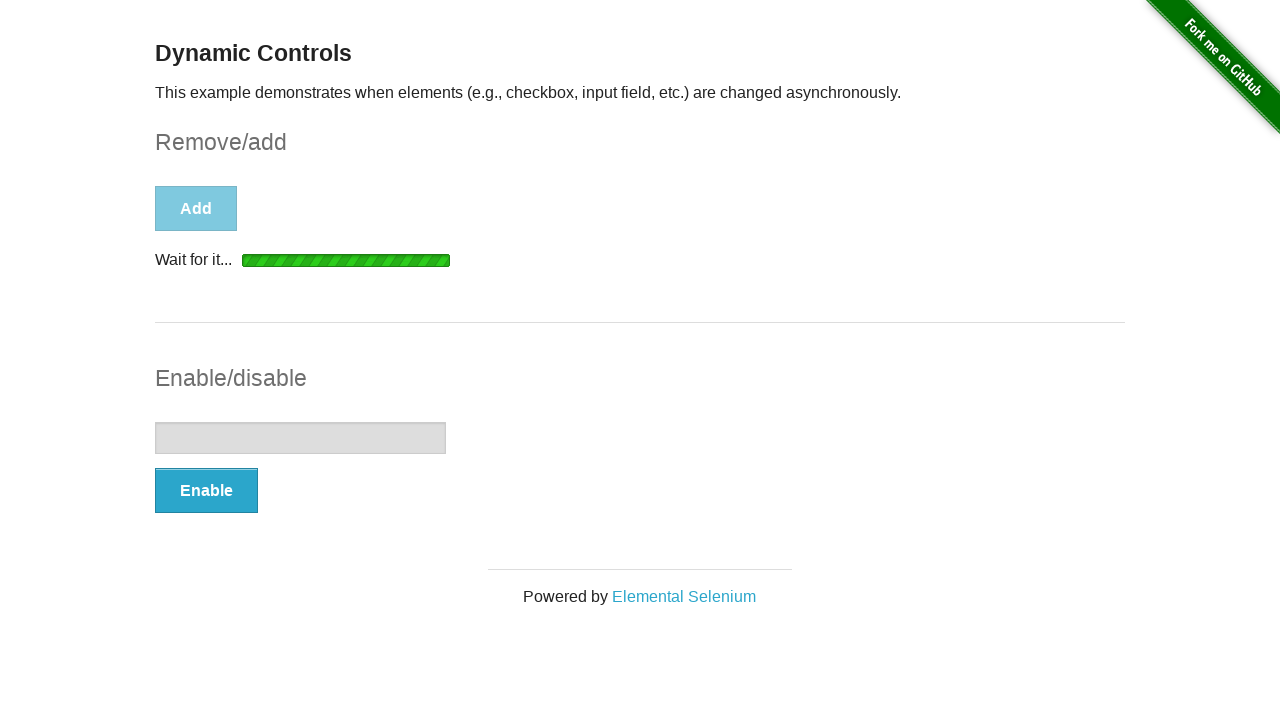

Message element appeared after adding control back
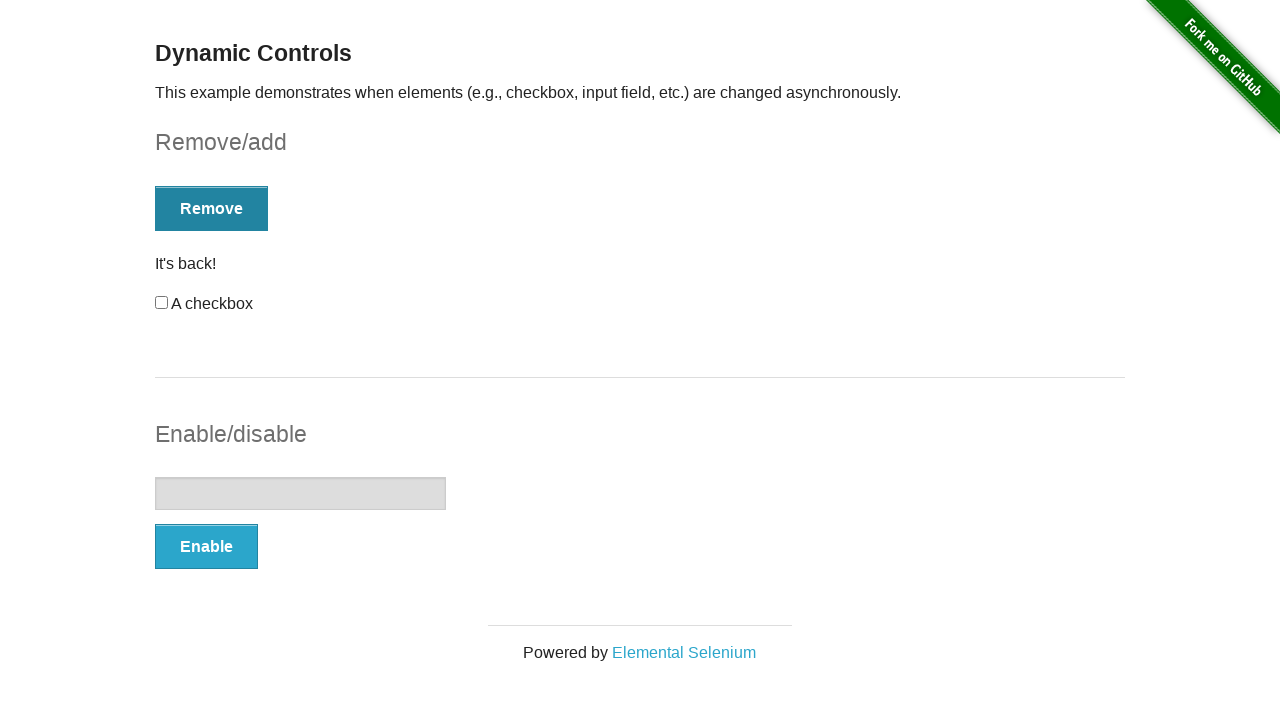

Verified 'It's back' message is visible
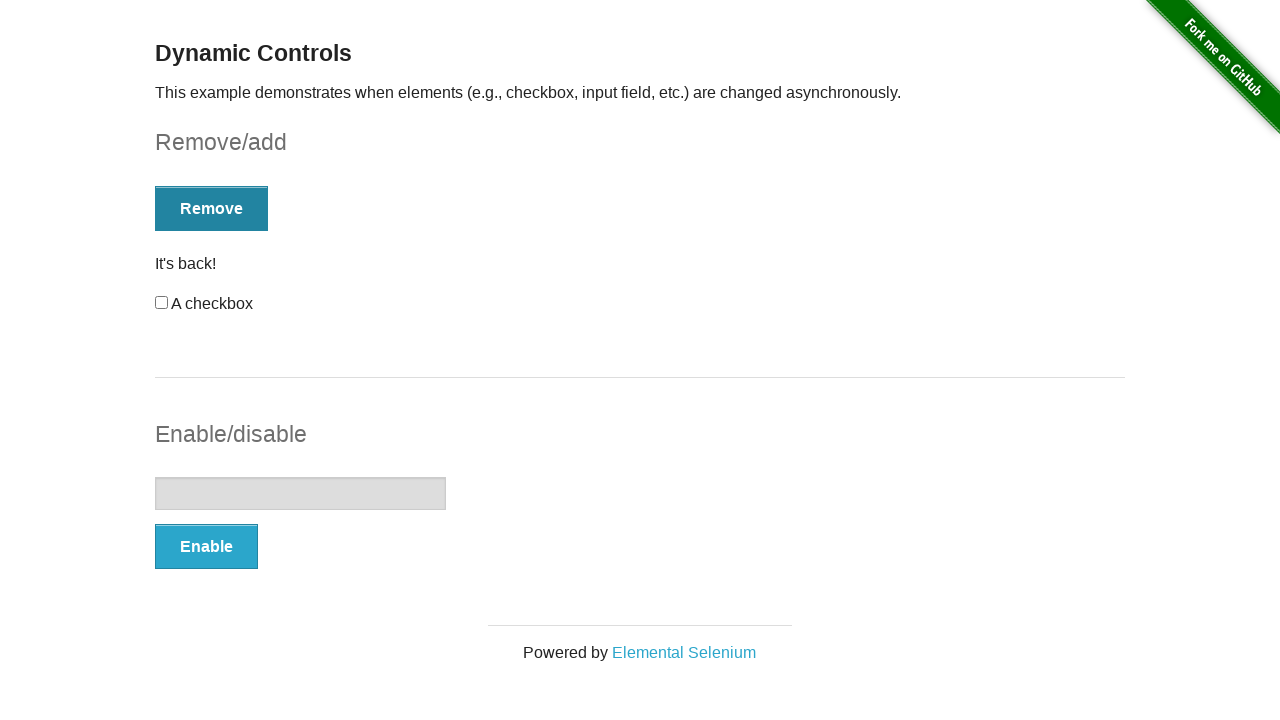

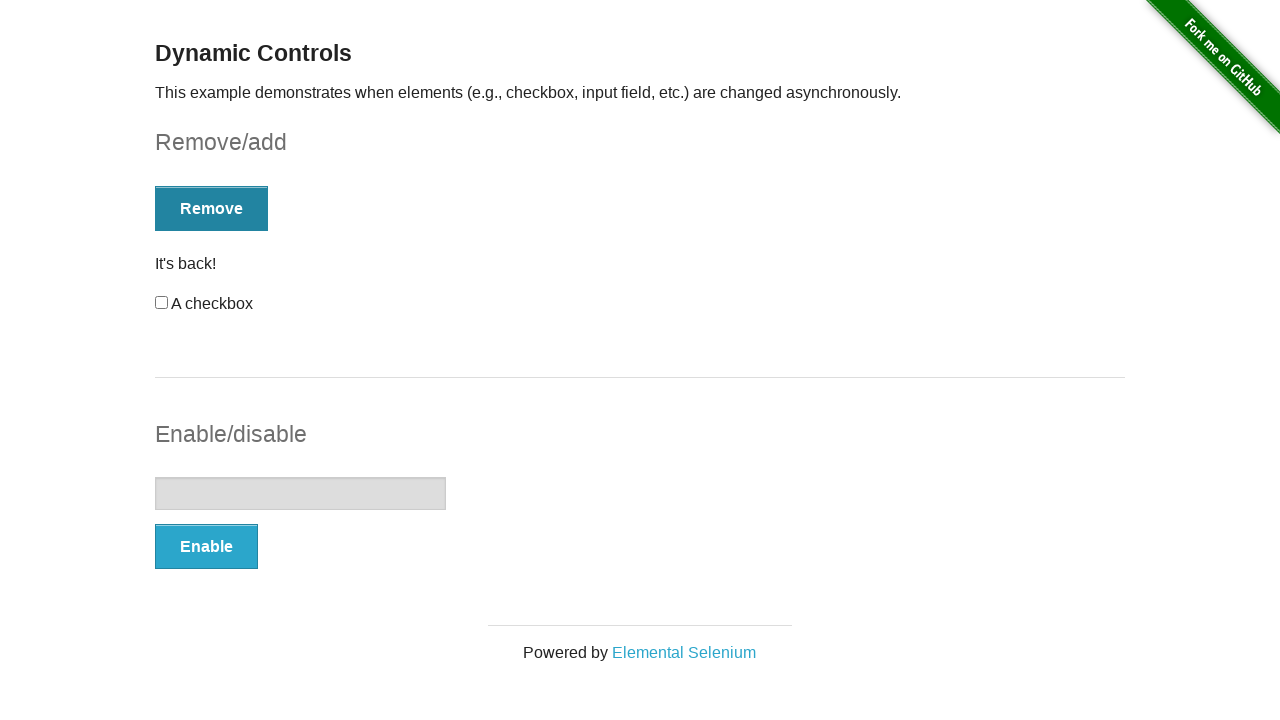